Tests the Amber framework website by clicking the getting started button and verifying the Introduction text appears

Starting URL: http://www.amberframework.org

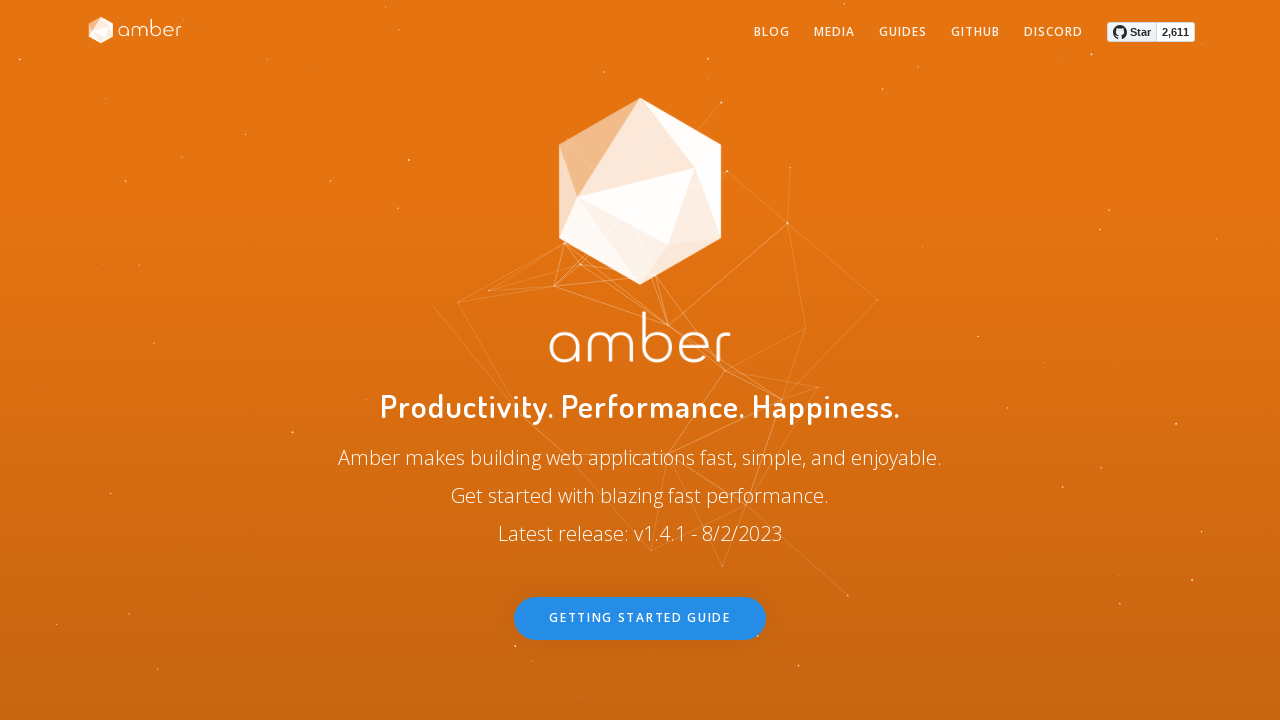

Navigated to Amber framework website
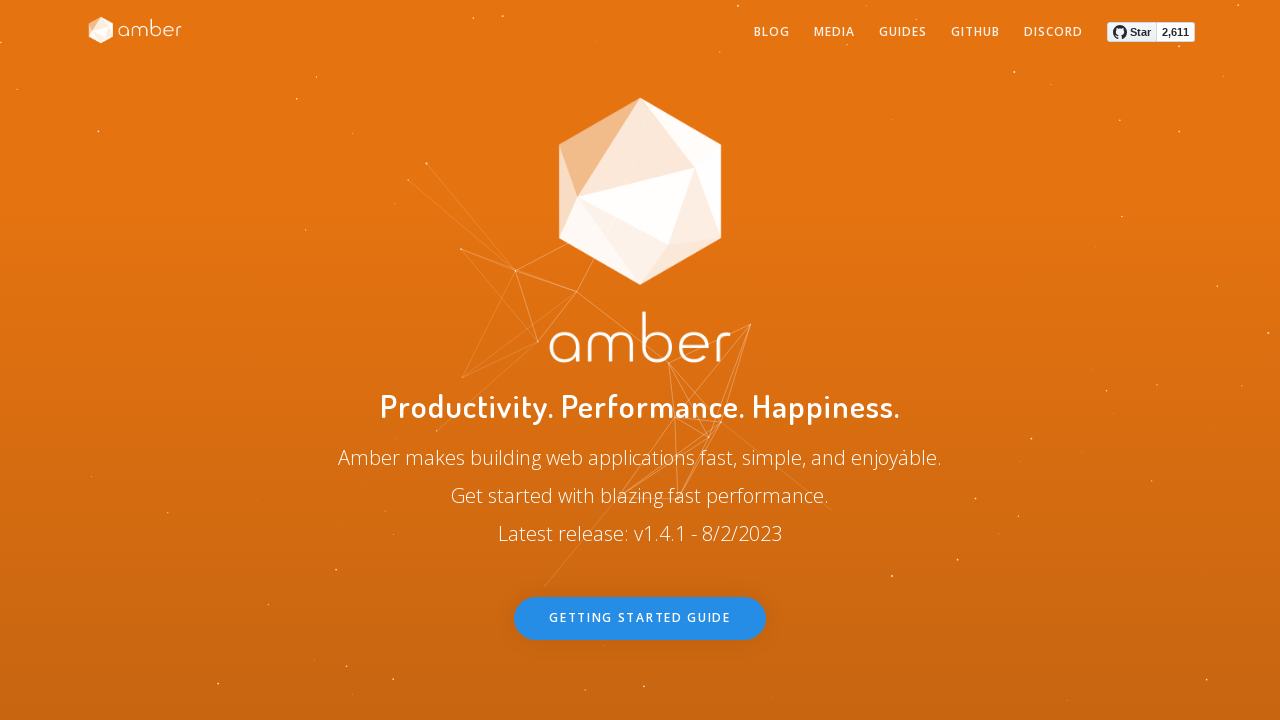

Clicked getting started button in header at (640, 619) on header a.btn.btn-primary
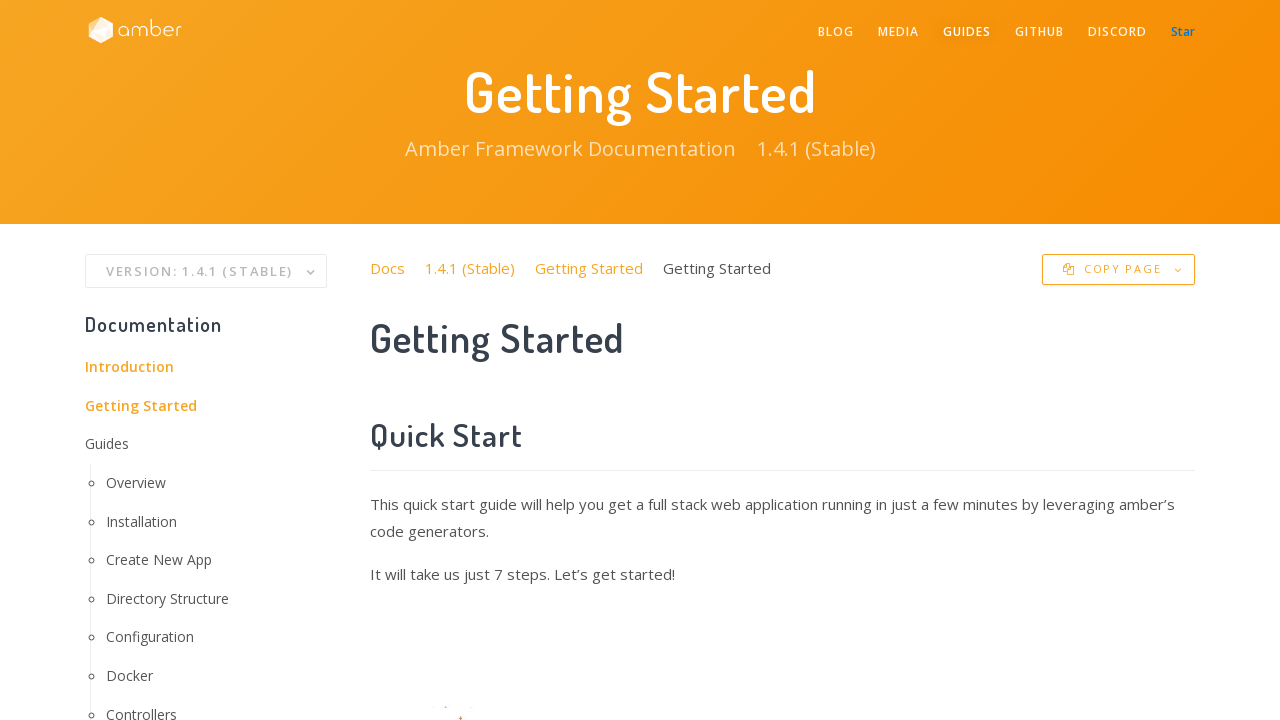

Page loaded with network idle
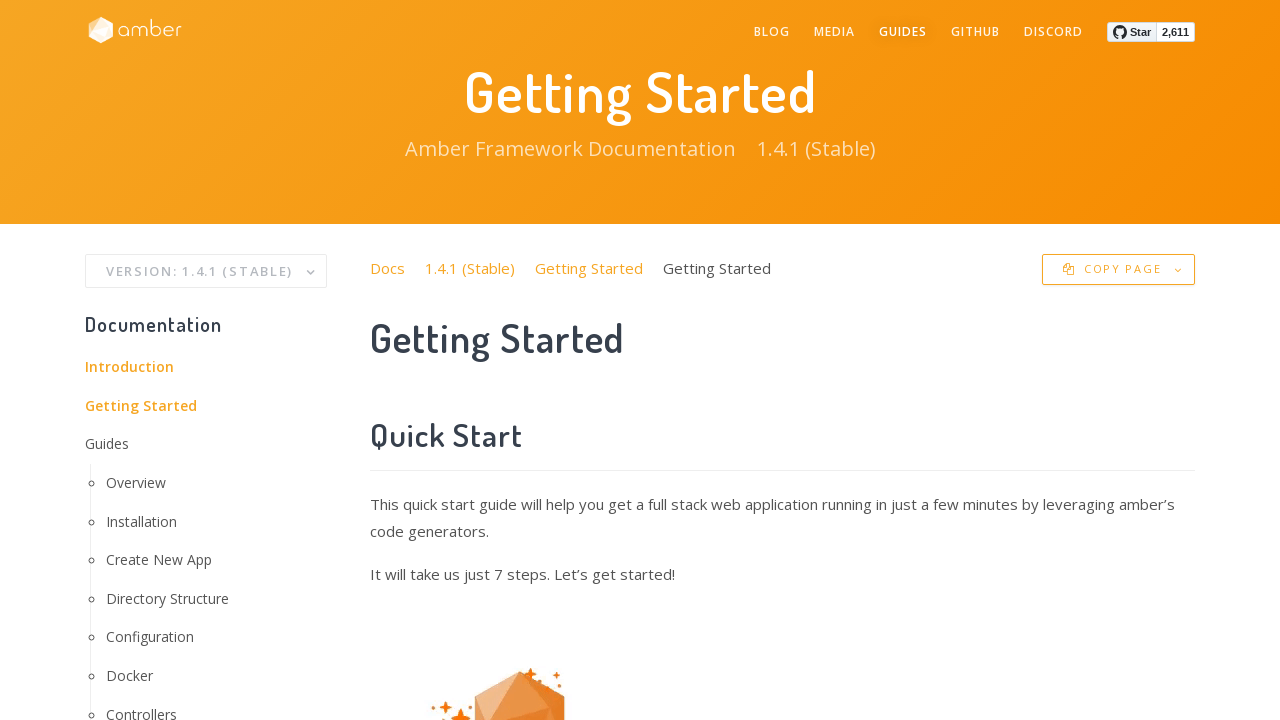

Verified 'Introduction' text is present on page
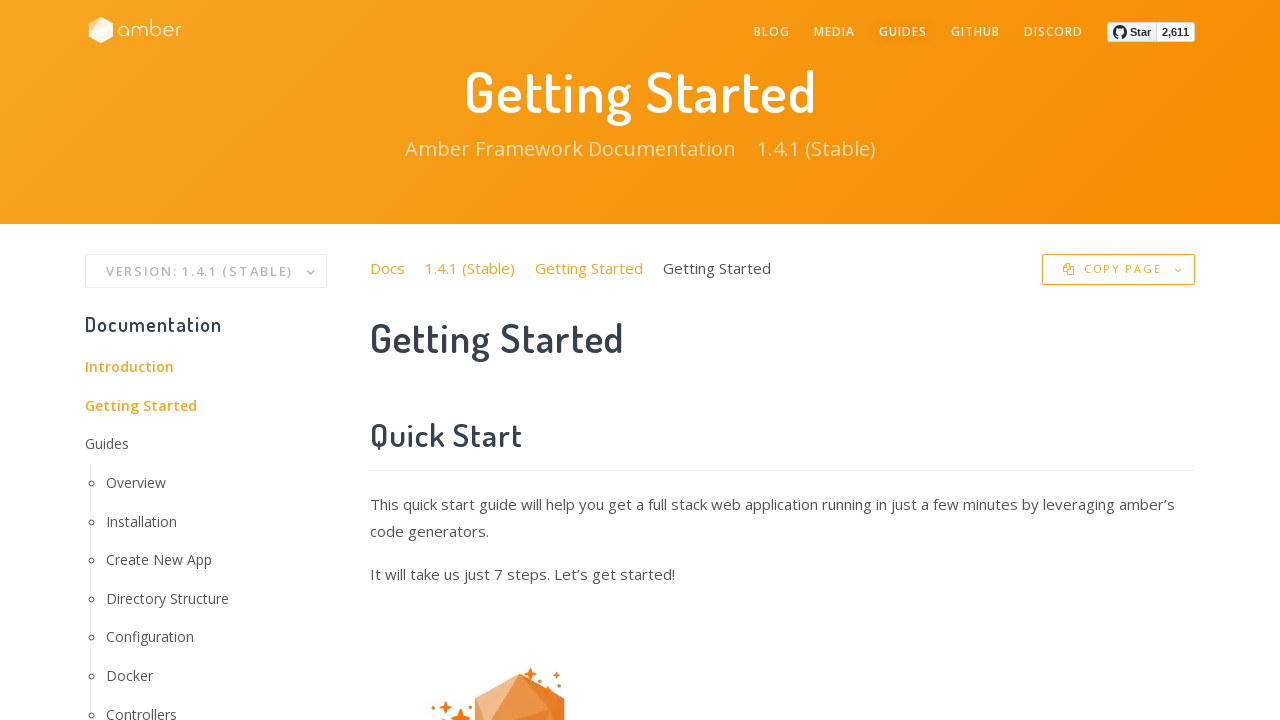

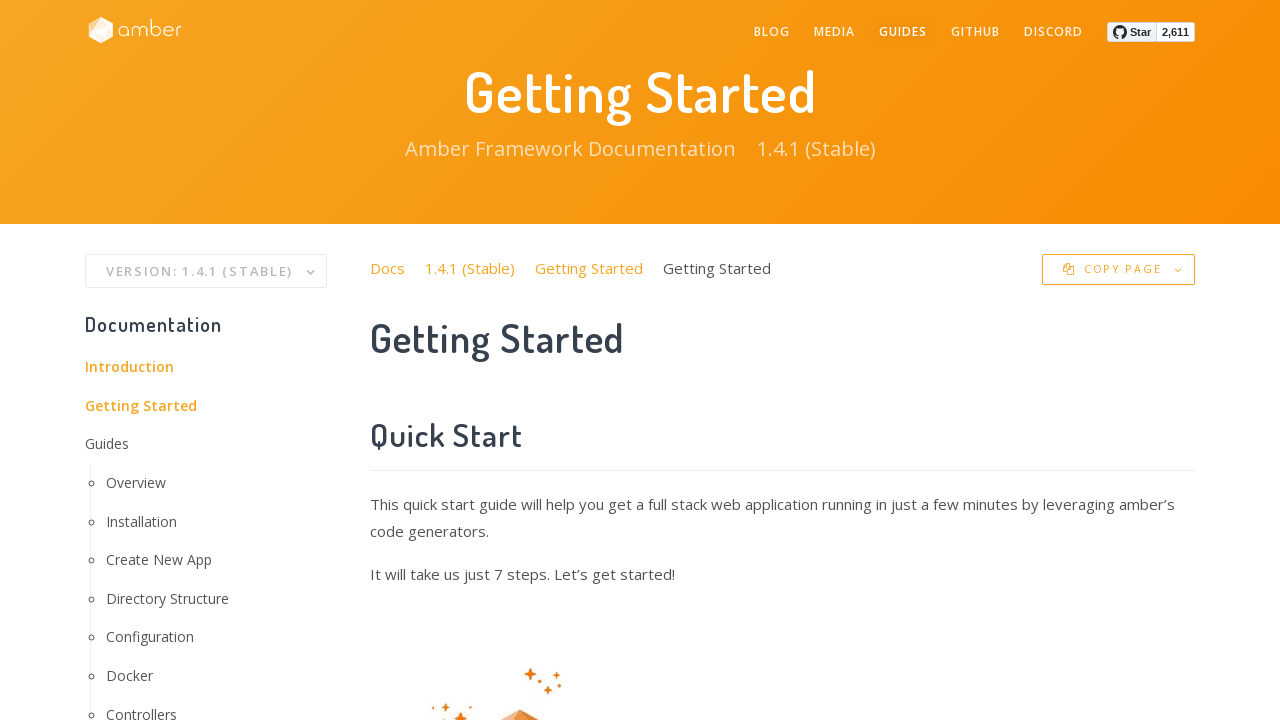